Tests dynamic content loading by clicking a Start button and waiting for hidden content to become visible using fluent wait patterns

Starting URL: https://the-internet.herokuapp.com/dynamic_loading/1

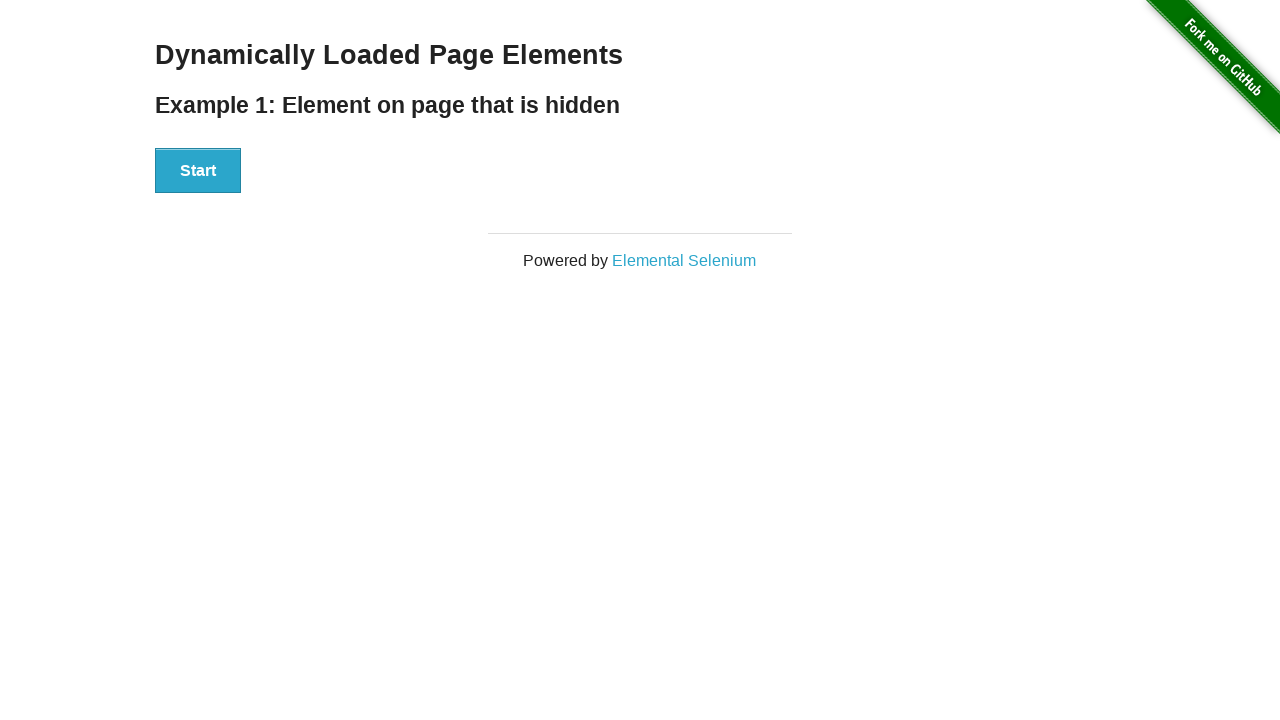

Clicked Start button to trigger dynamic content loading at (198, 171) on xpath=//button[contains(text(),'Start')]
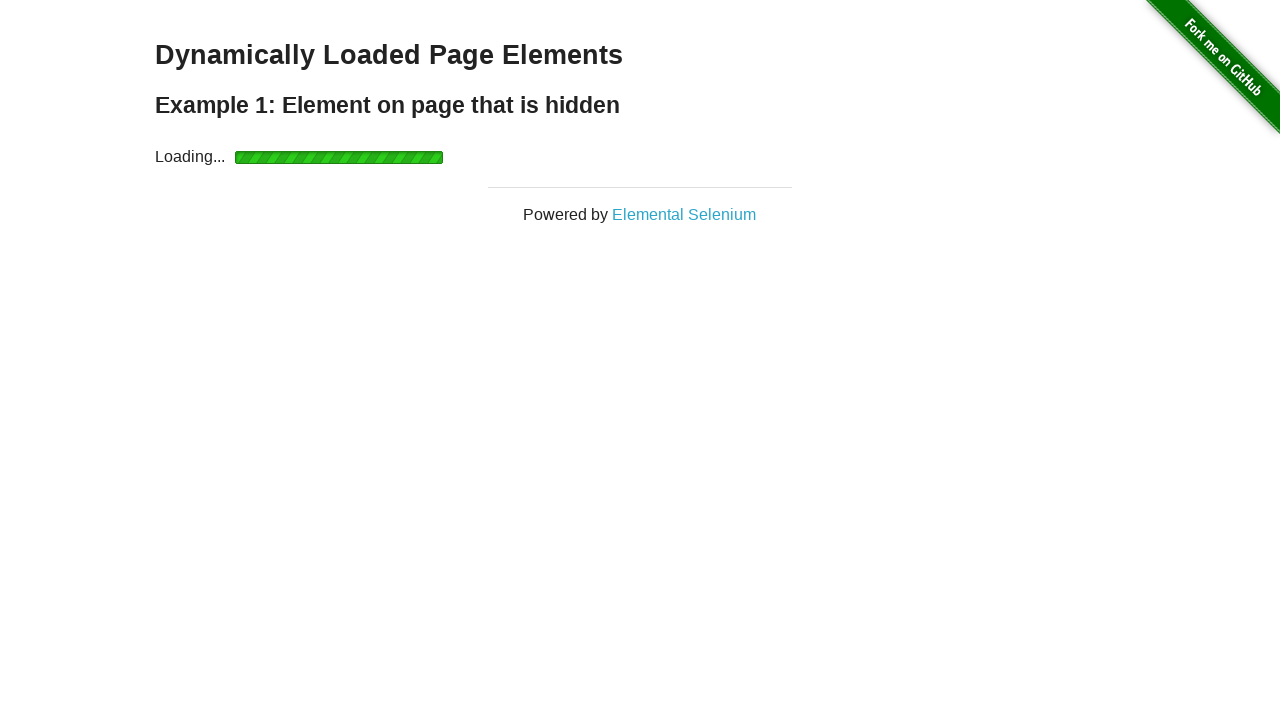

Waited for dynamically loaded content to become visible
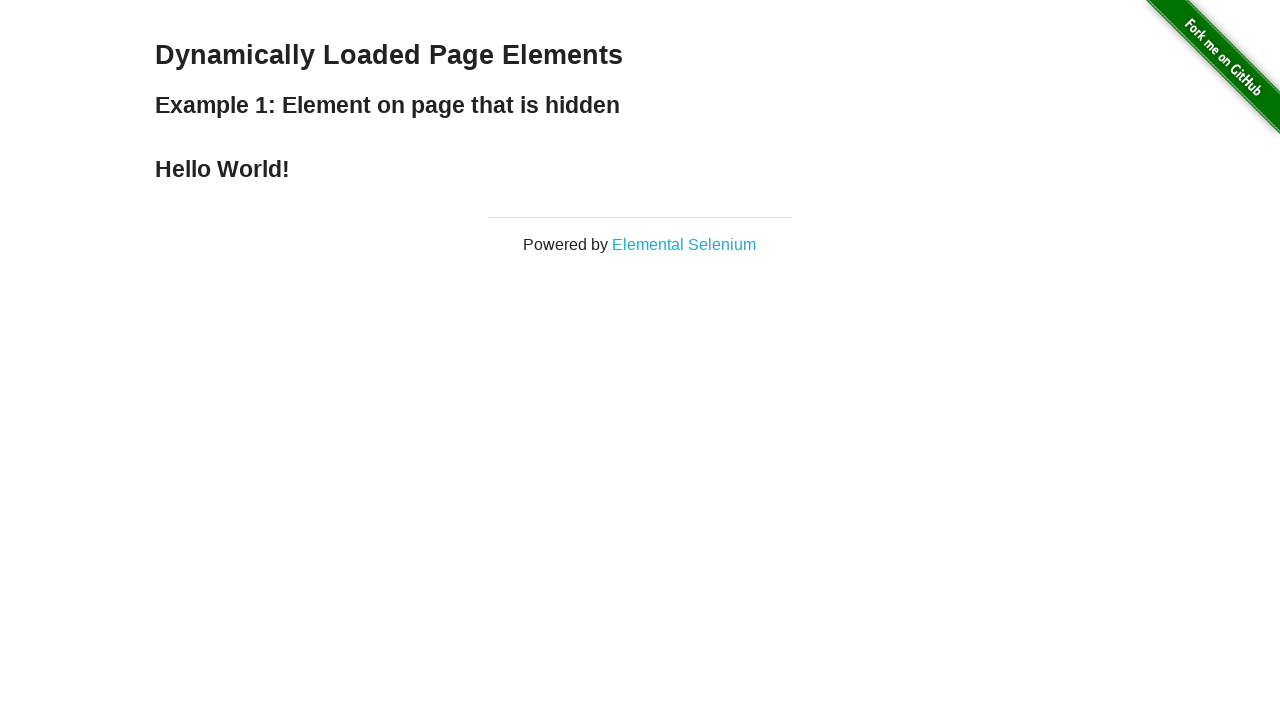

Verified that the loaded content is visible
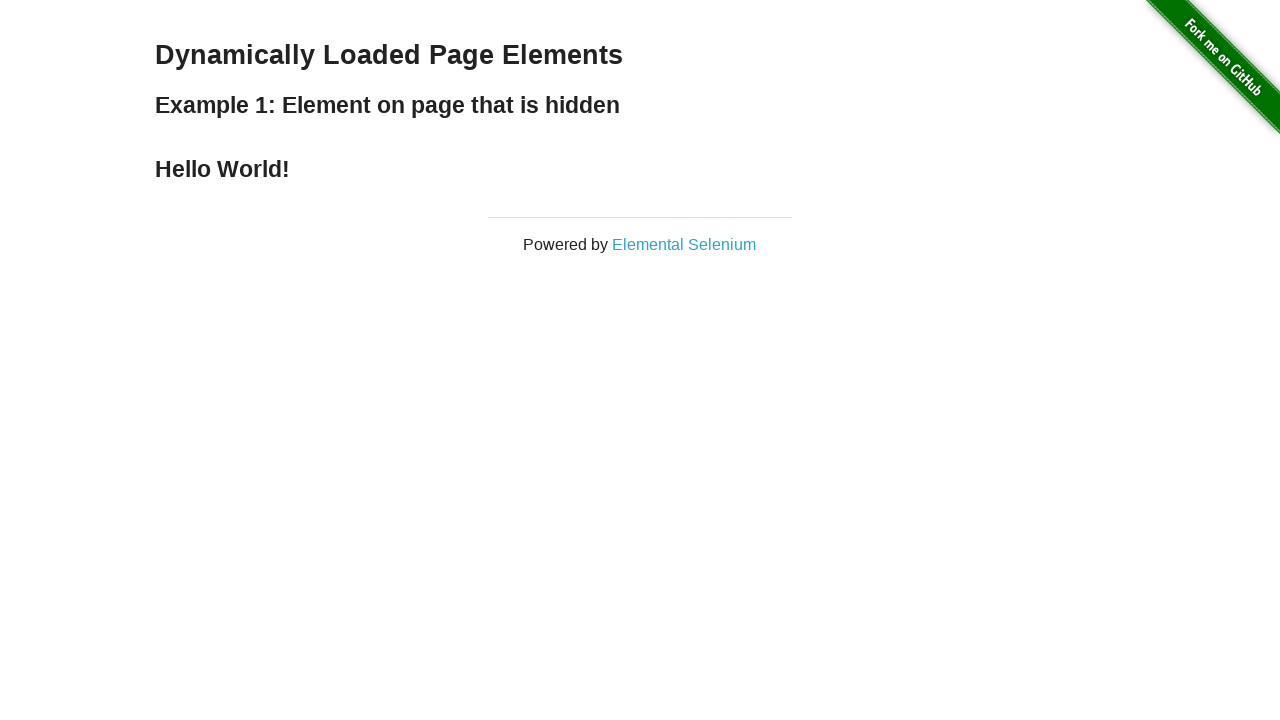

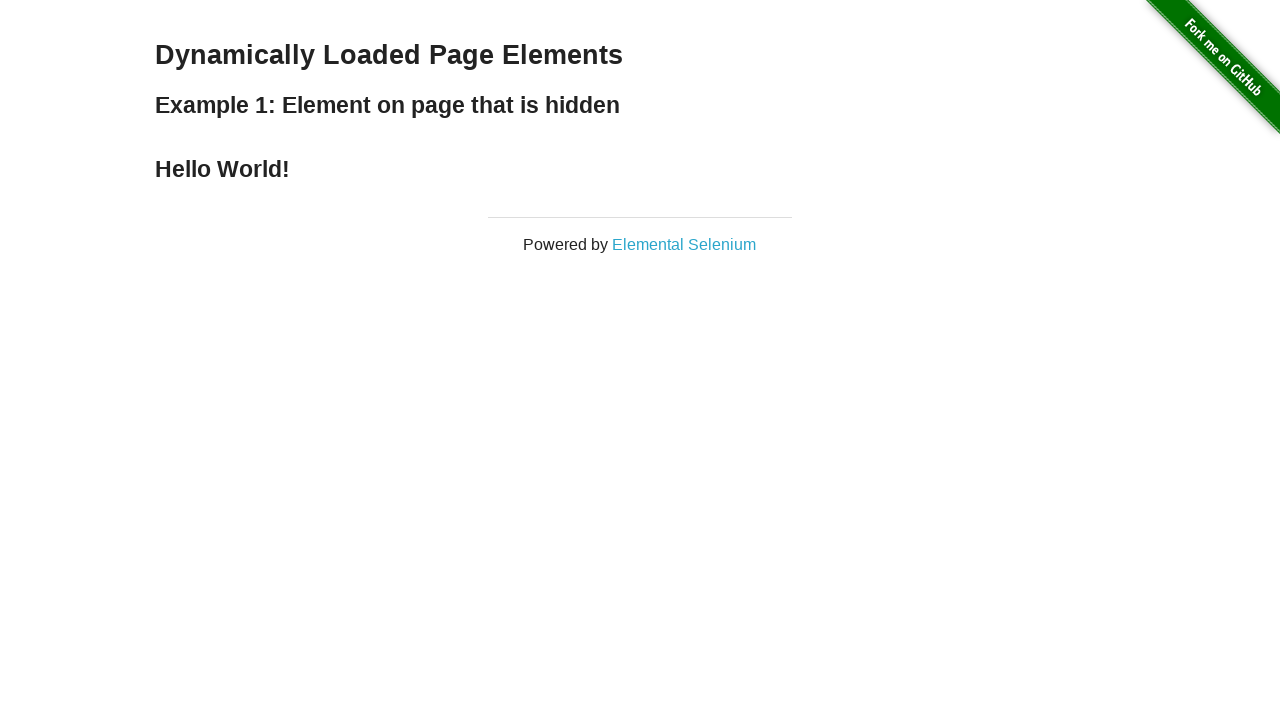